Tests window popup functionality by clicking a button that opens multiple windows and then switching between them

Starting URL: https://syntaxprojects.com/window-popup-modal-demo.php

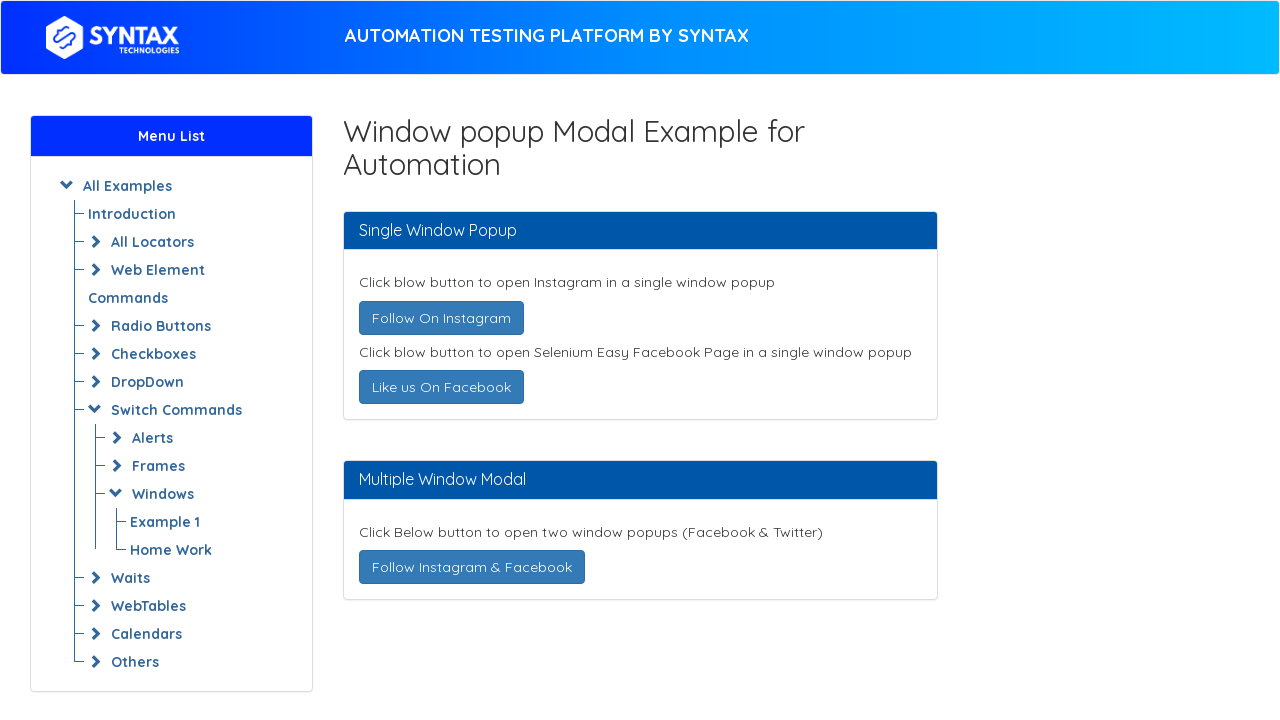

Clicked button to open Instagram and Facebook windows at (472, 567) on xpath=//a[text()='Follow Instagram & Facebook']
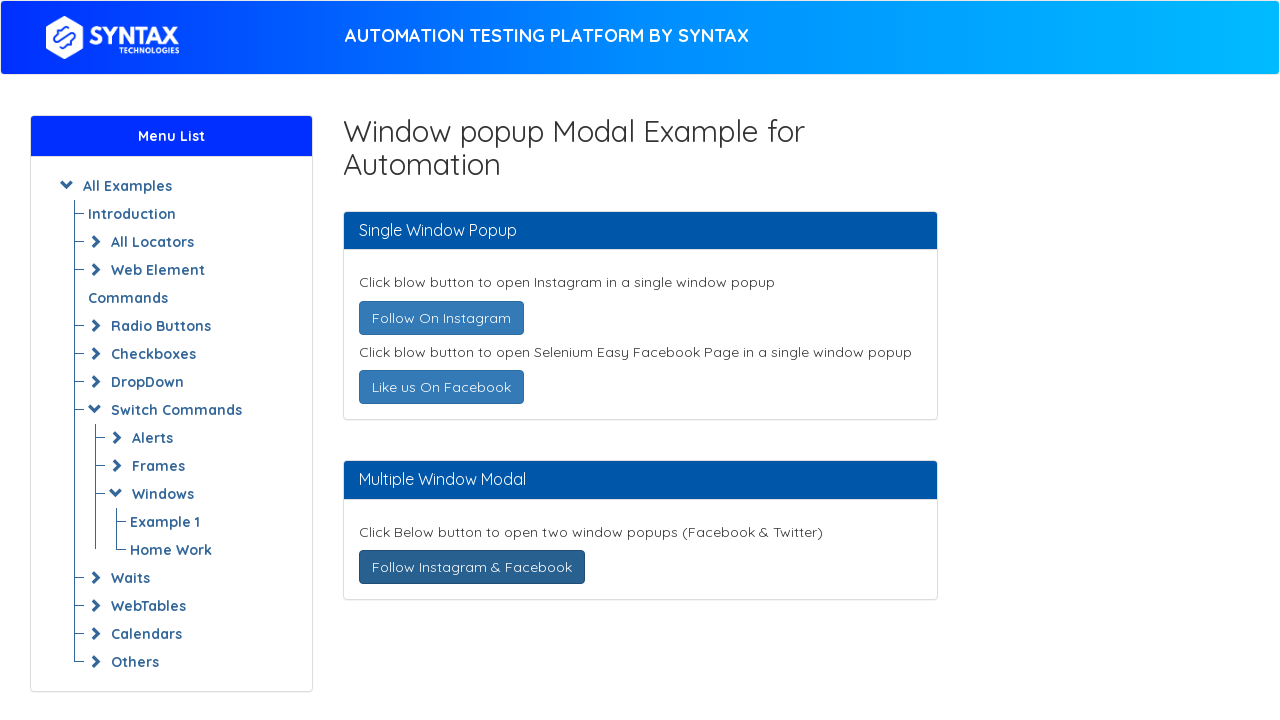

Waited for new windows to open
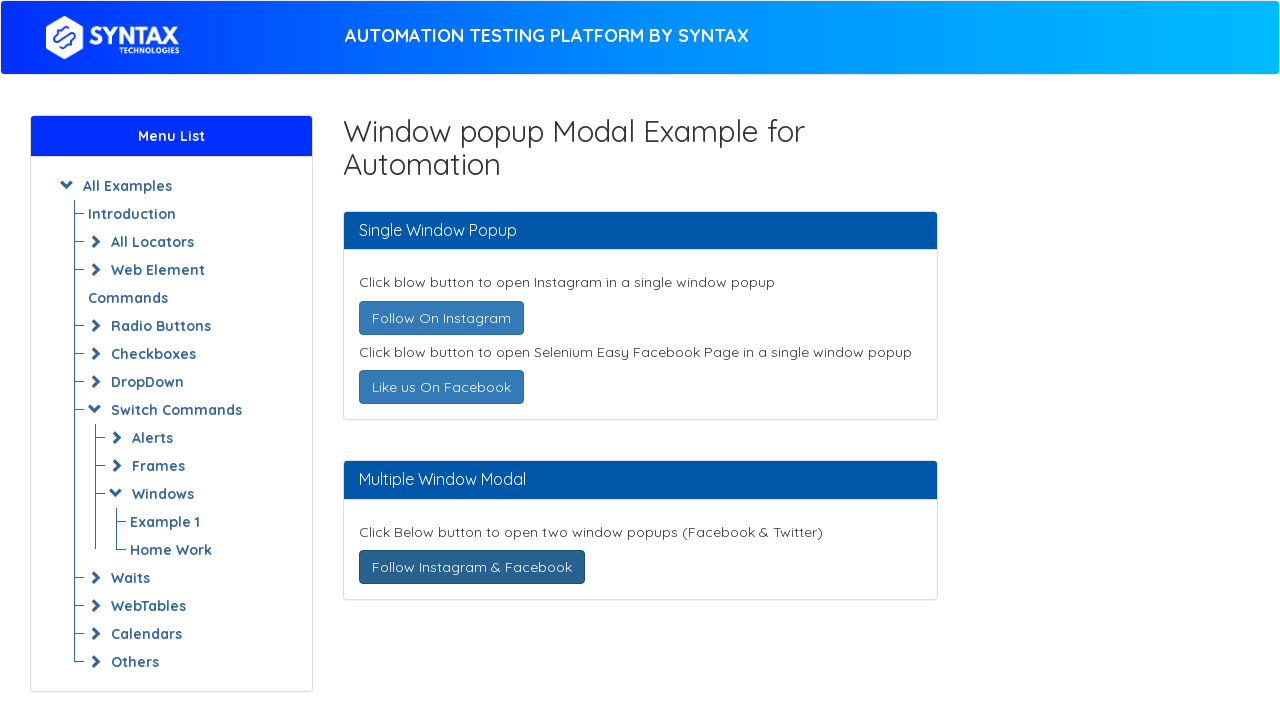

Retrieved all open pages/windows
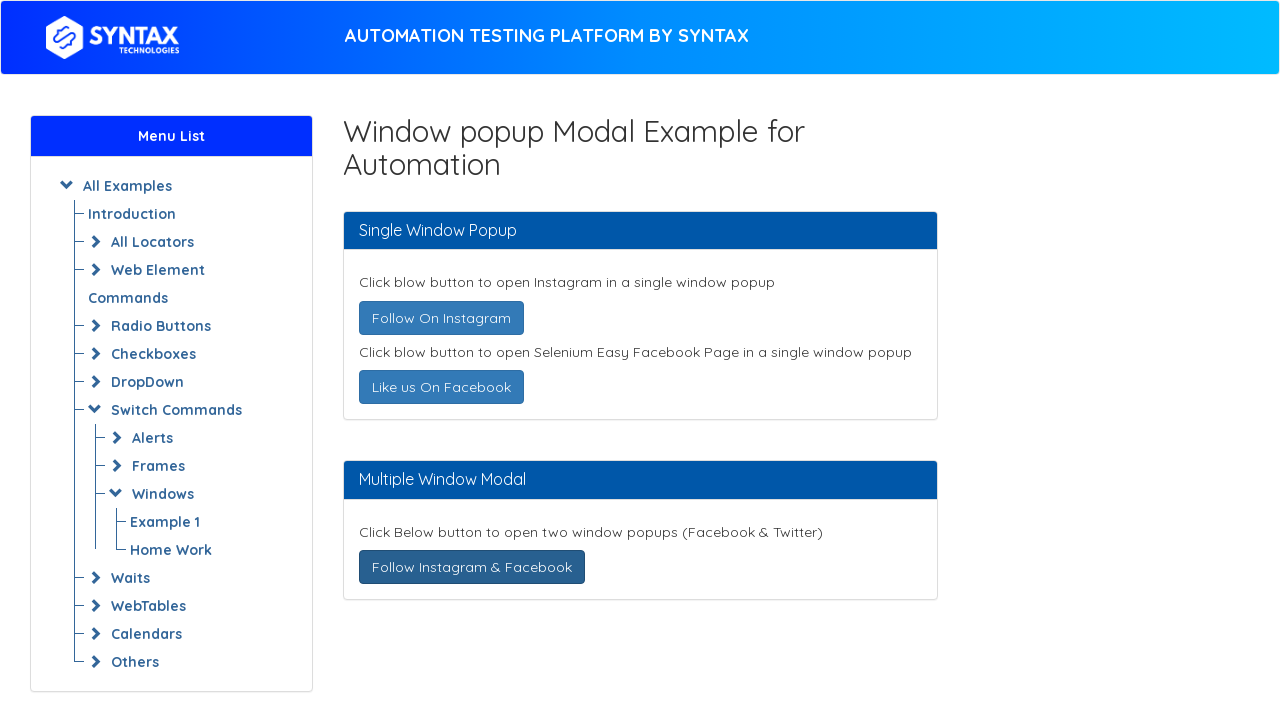

Switched to second window (Facebook) and brought it to front
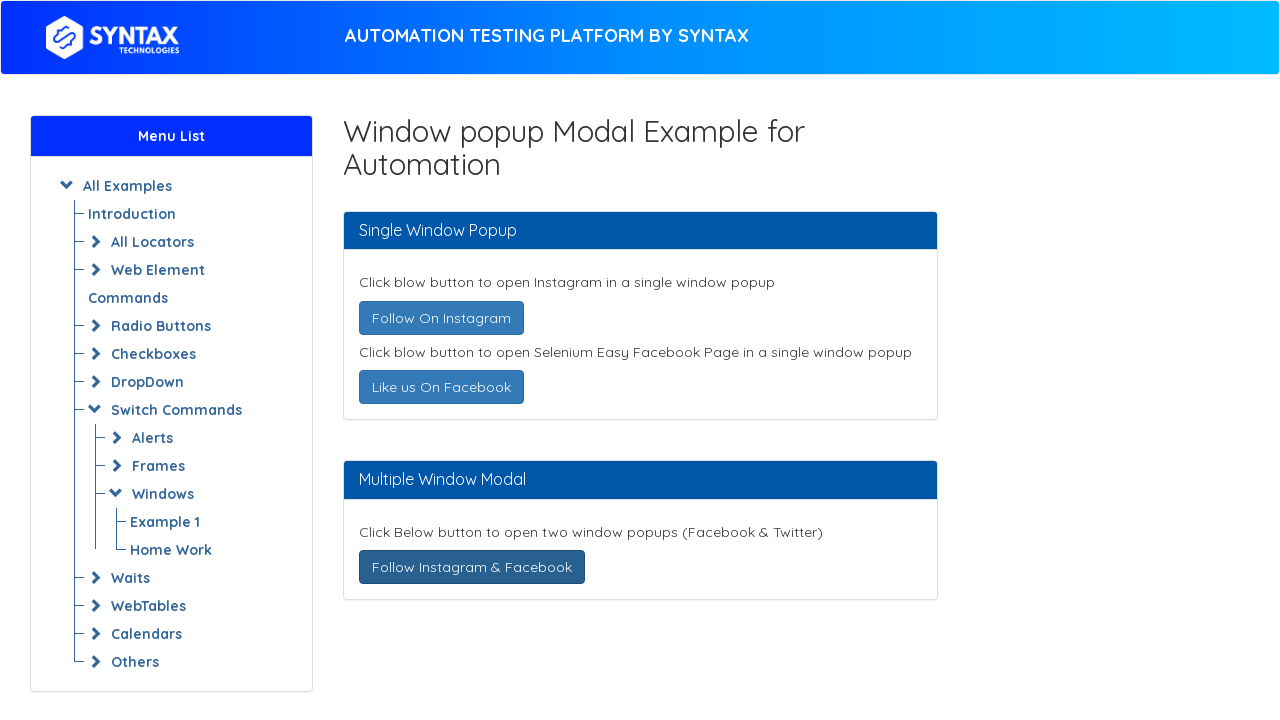

Switched to third window (Instagram) and brought it to front
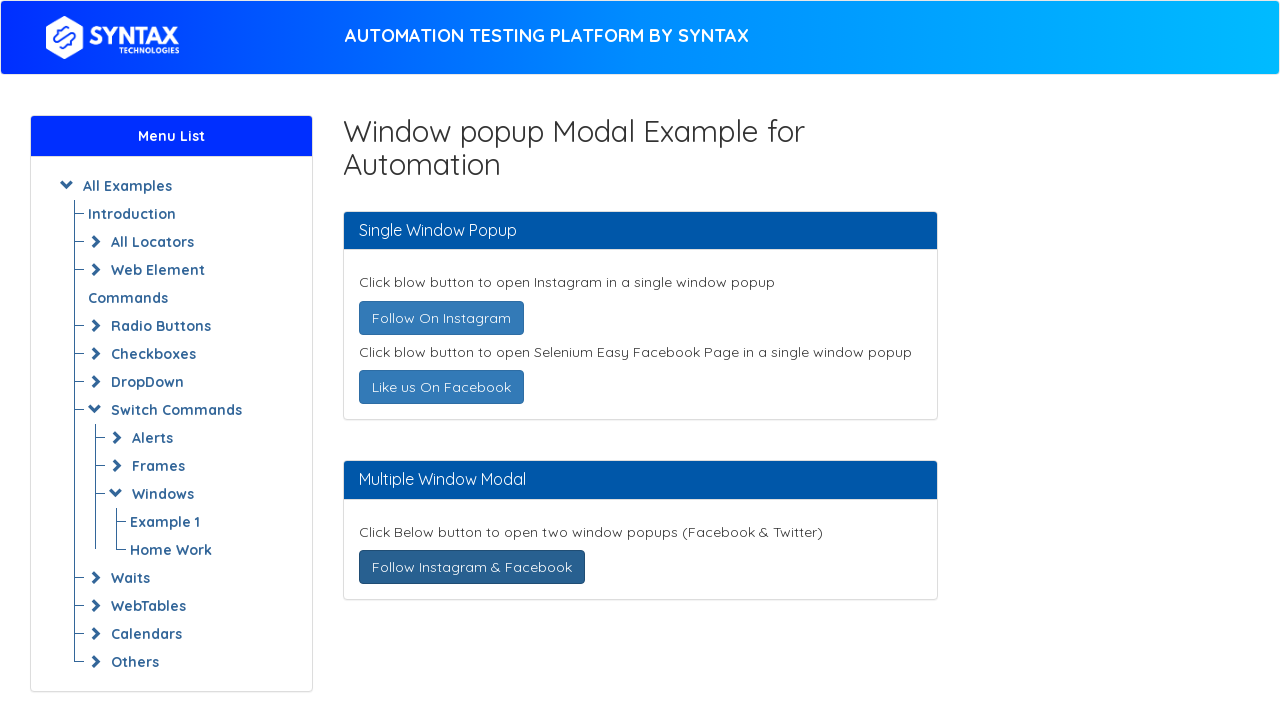

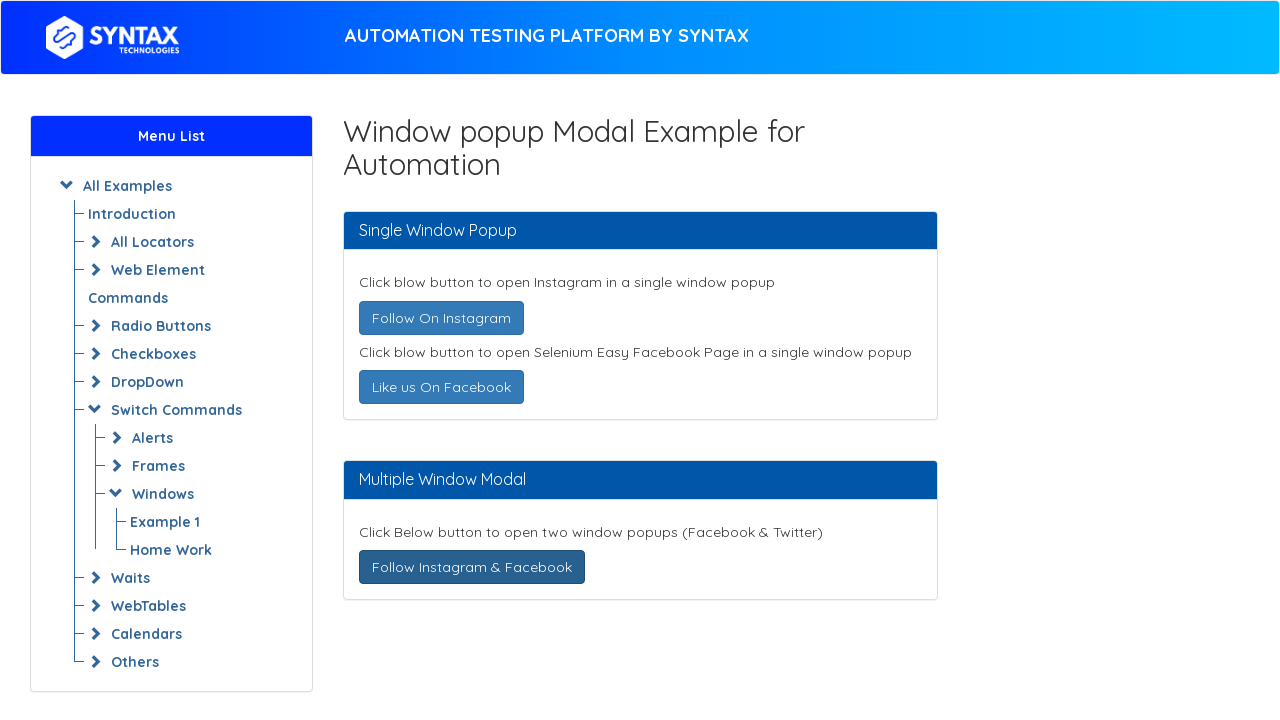